Tests slider interaction including focus, keyboard navigation, and blur functionality

Starting URL: https://demoqa.com/slider

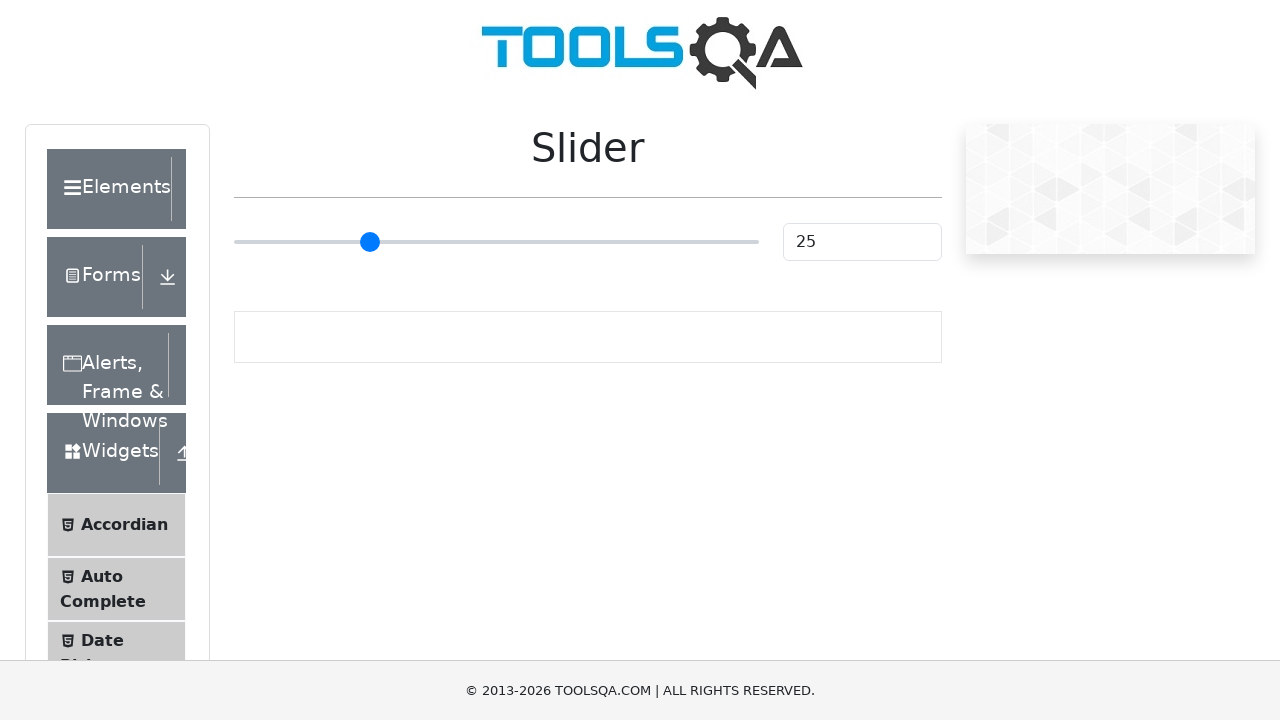

Clicked slider to focus it at (496, 242) on .range-slider.range-slider--primary
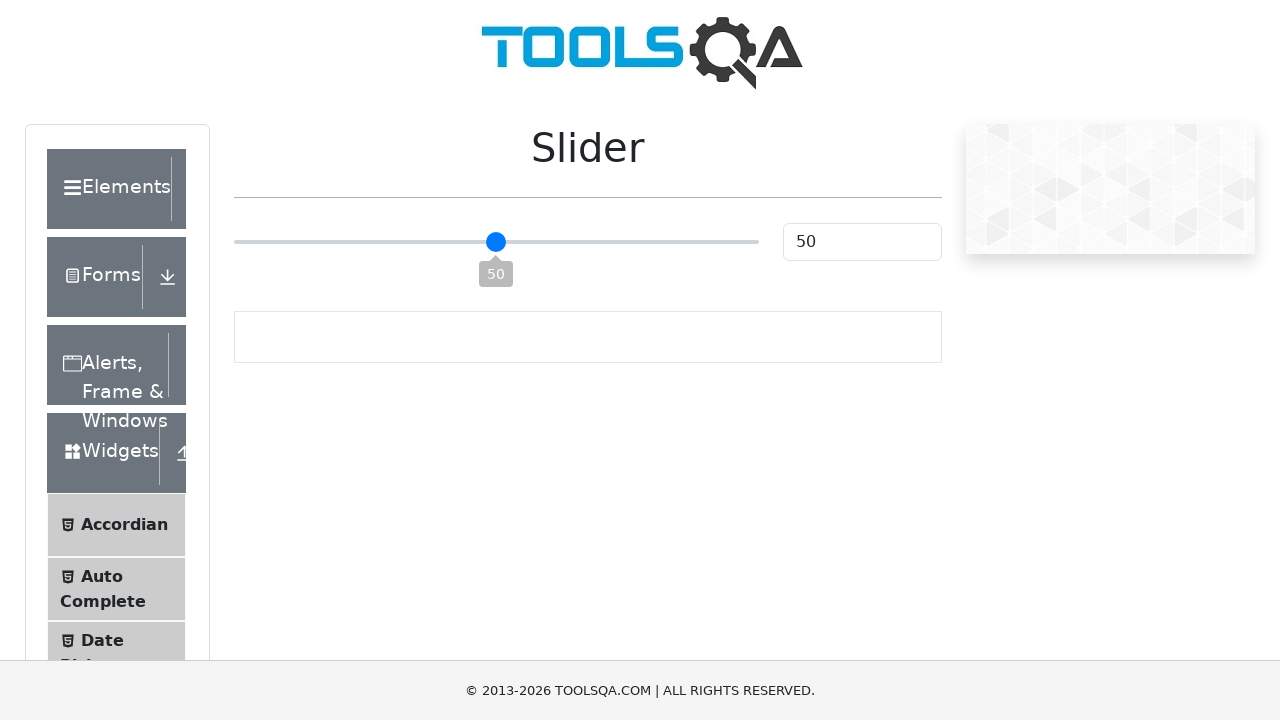

Retrieved initial slider value: 50
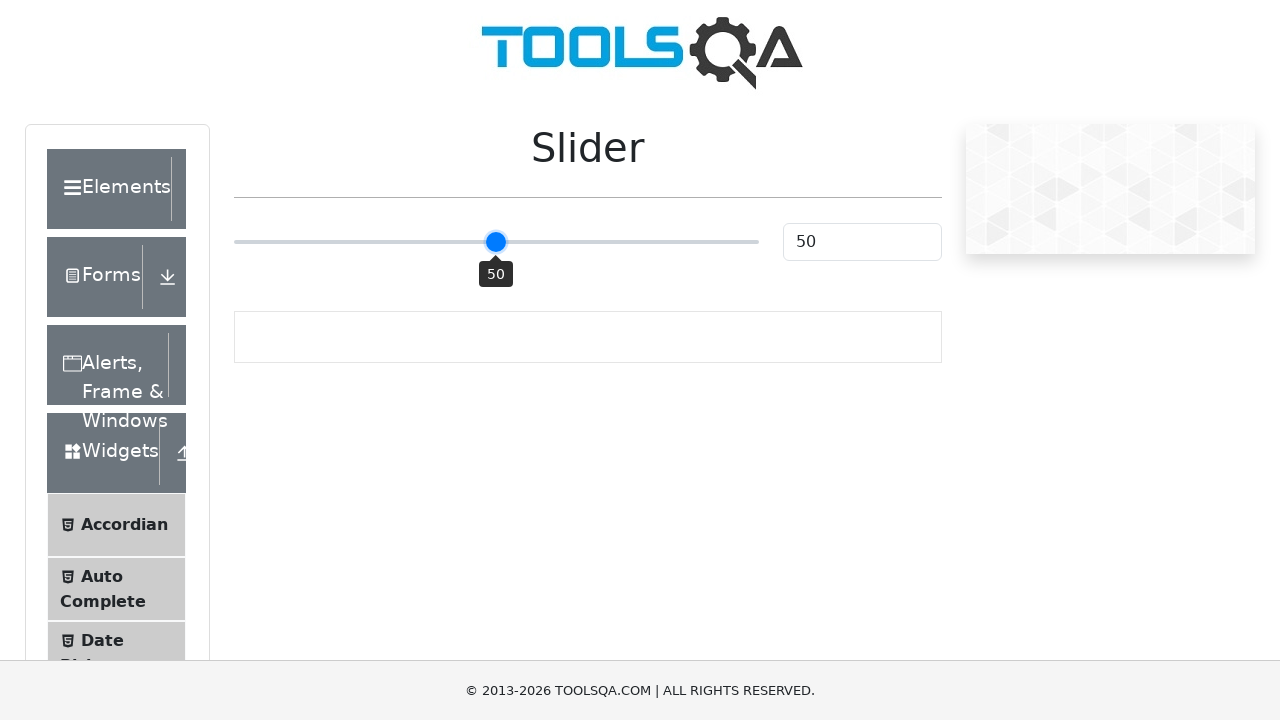

Pressed ArrowLeft key to decrease slider value on .range-slider.range-slider--primary
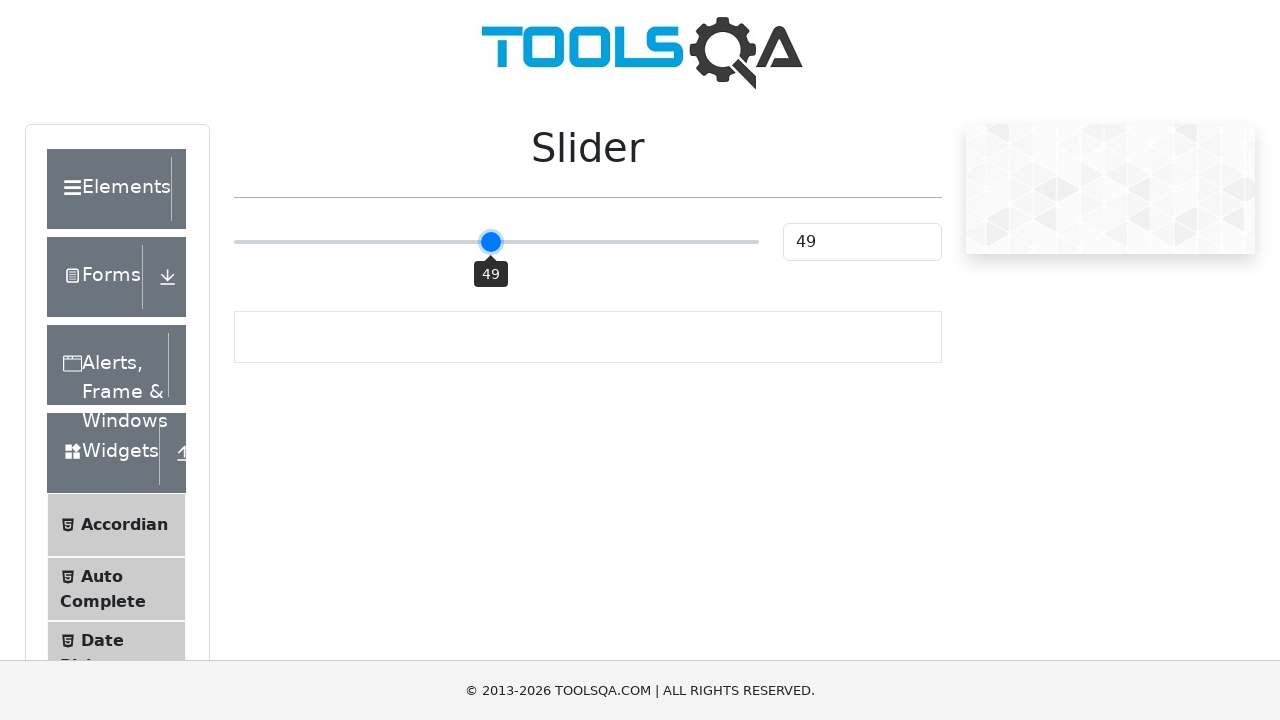

Retrieved slider value after ArrowLeft: 49
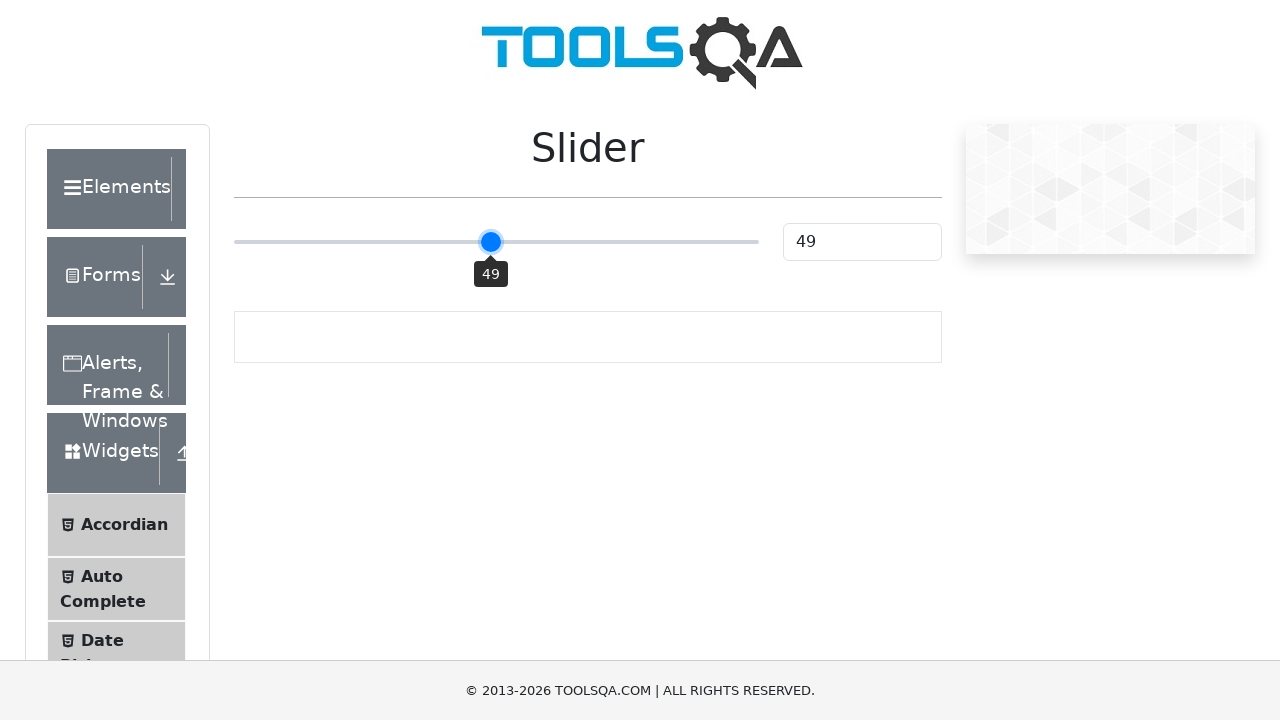

Verified slider value decreased by 1
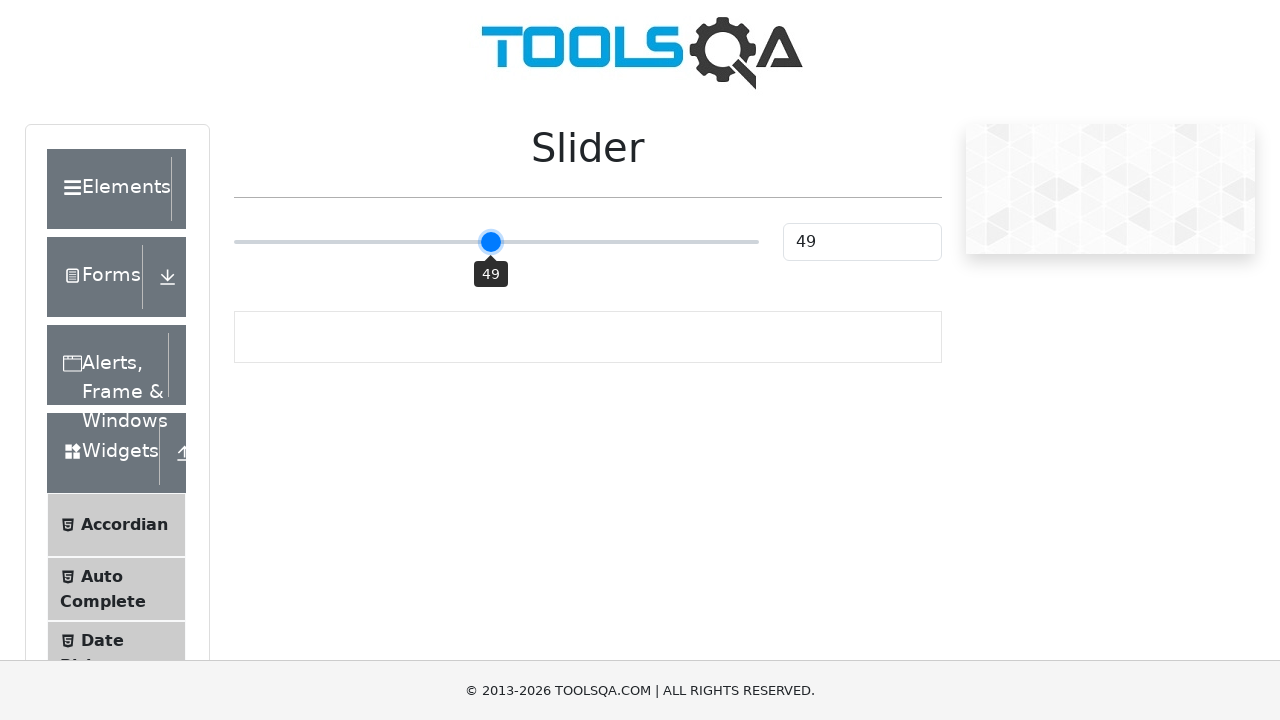

Blurred slider by removing focus
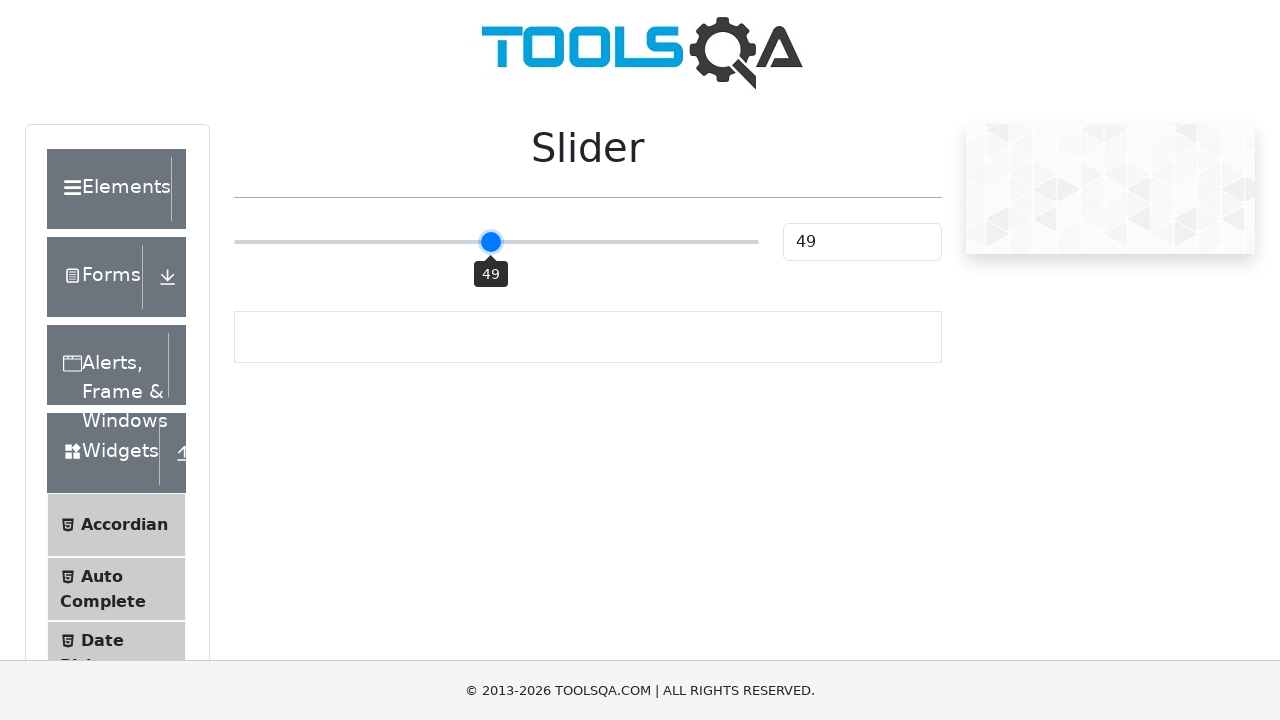

Pressed ArrowLeft key while slider is blurred
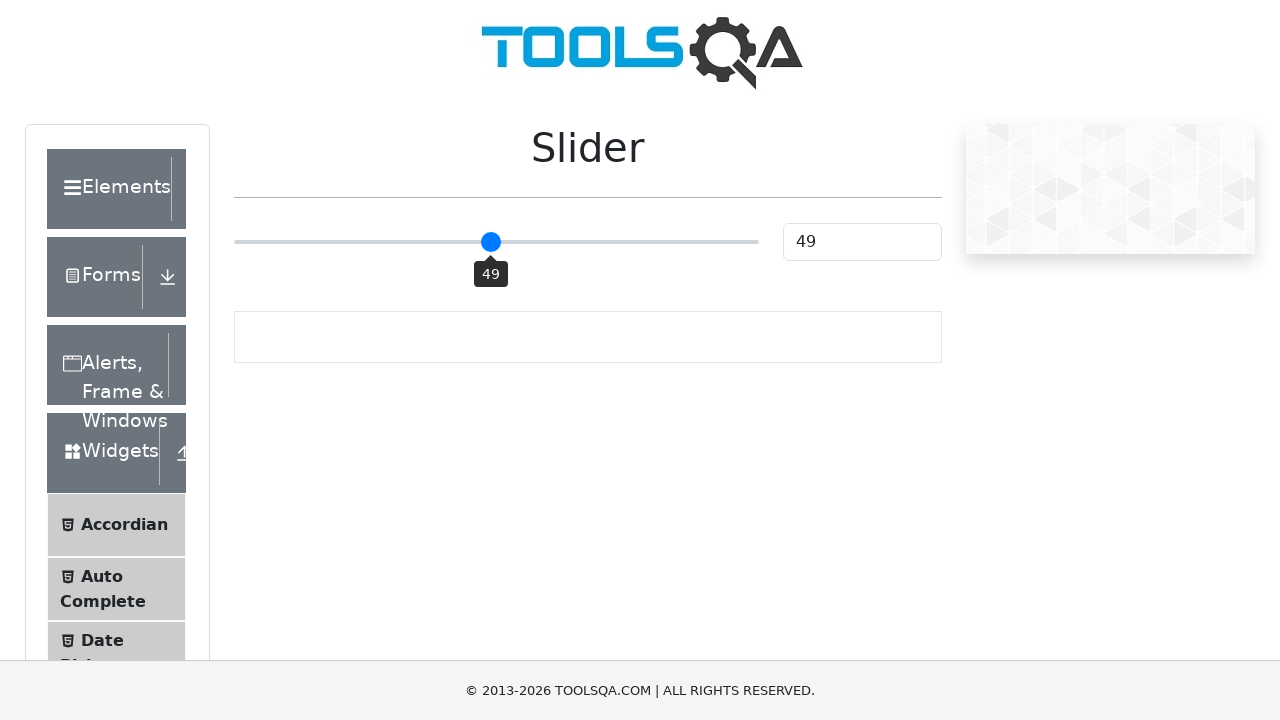

Retrieved slider value after blur and ArrowLeft: 49
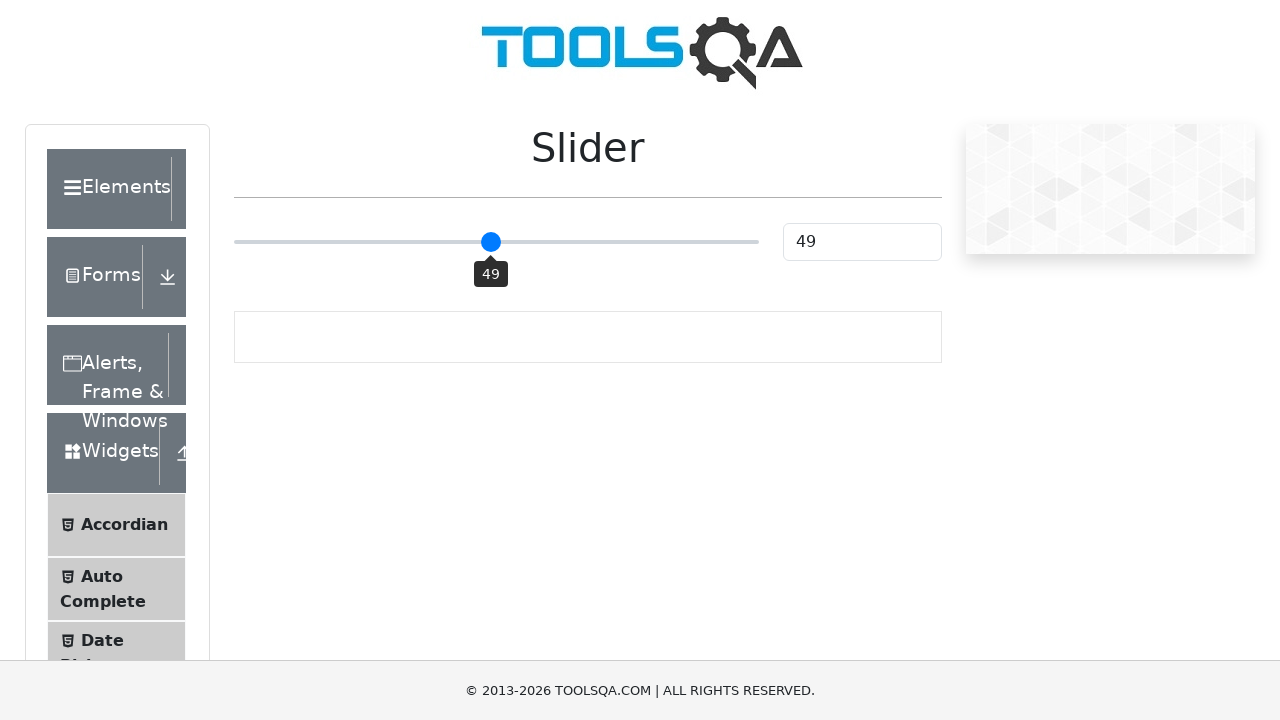

Verified slider value remained unchanged when ArrowLeft pressed while blurred
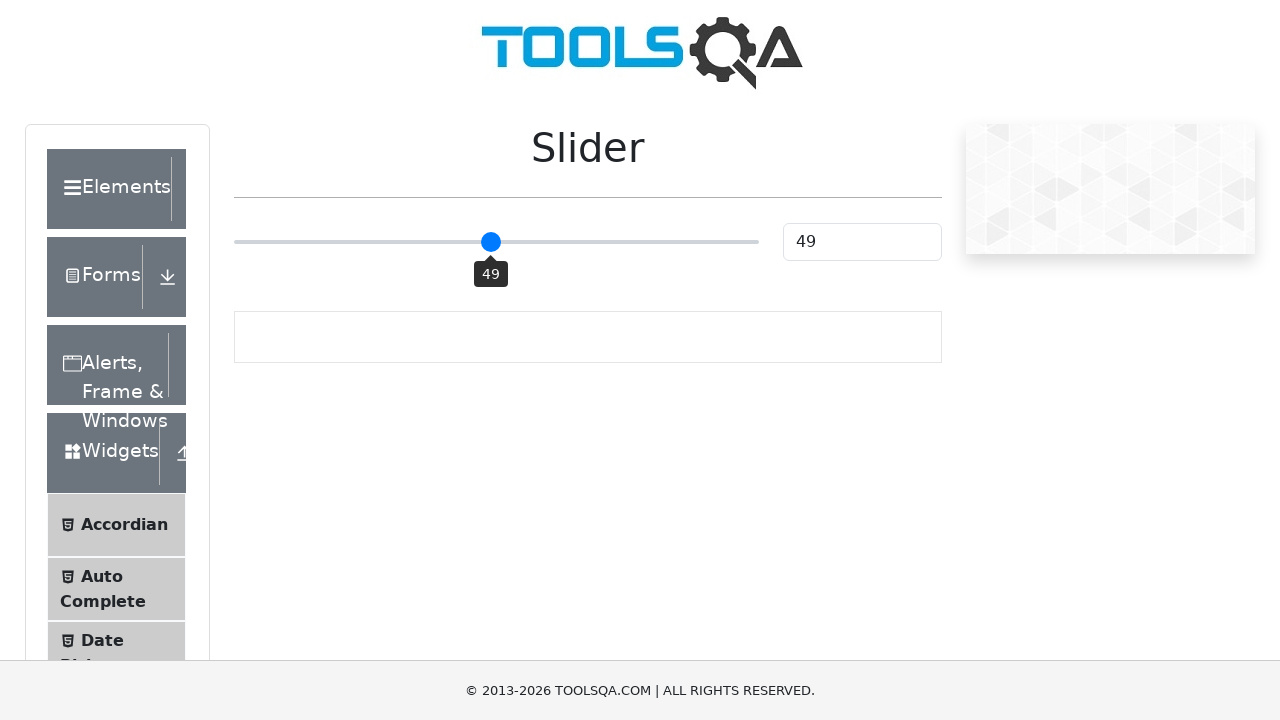

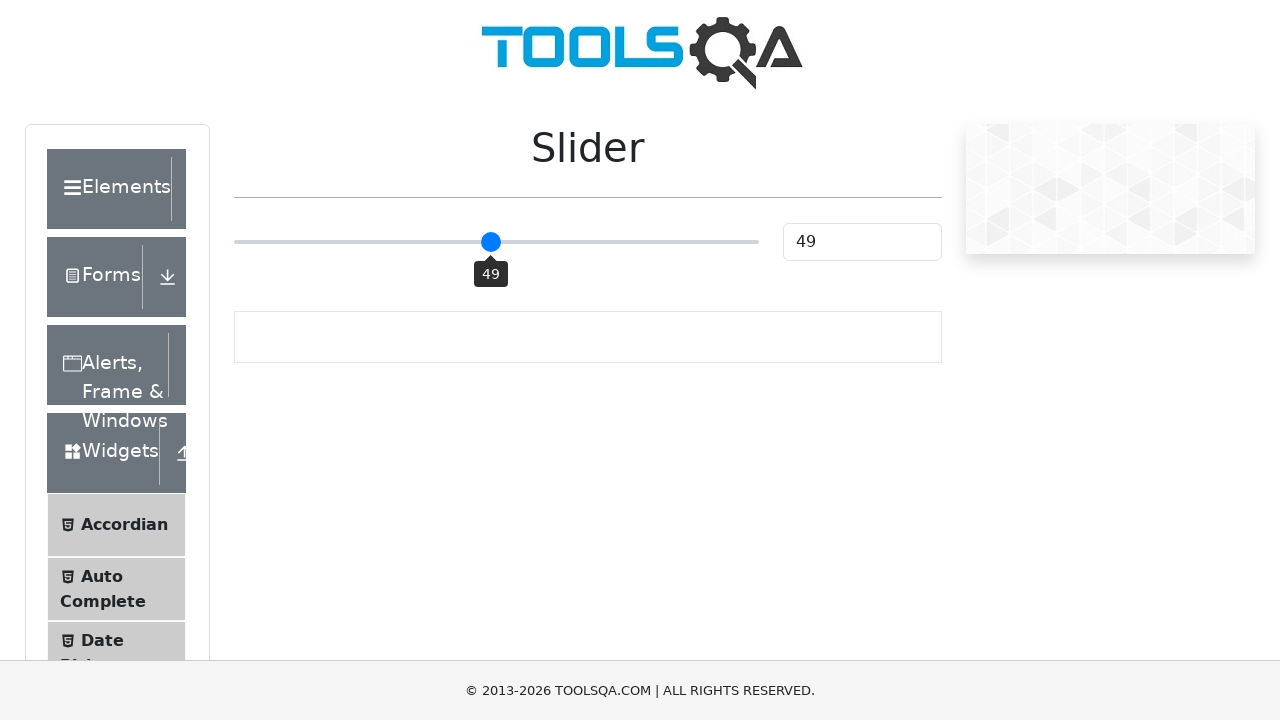